Retrieves an attribute value from an element, calculates a mathematical expression, and submits the answer with checkbox selections

Starting URL: http://suninjuly.github.io/get_attribute.html

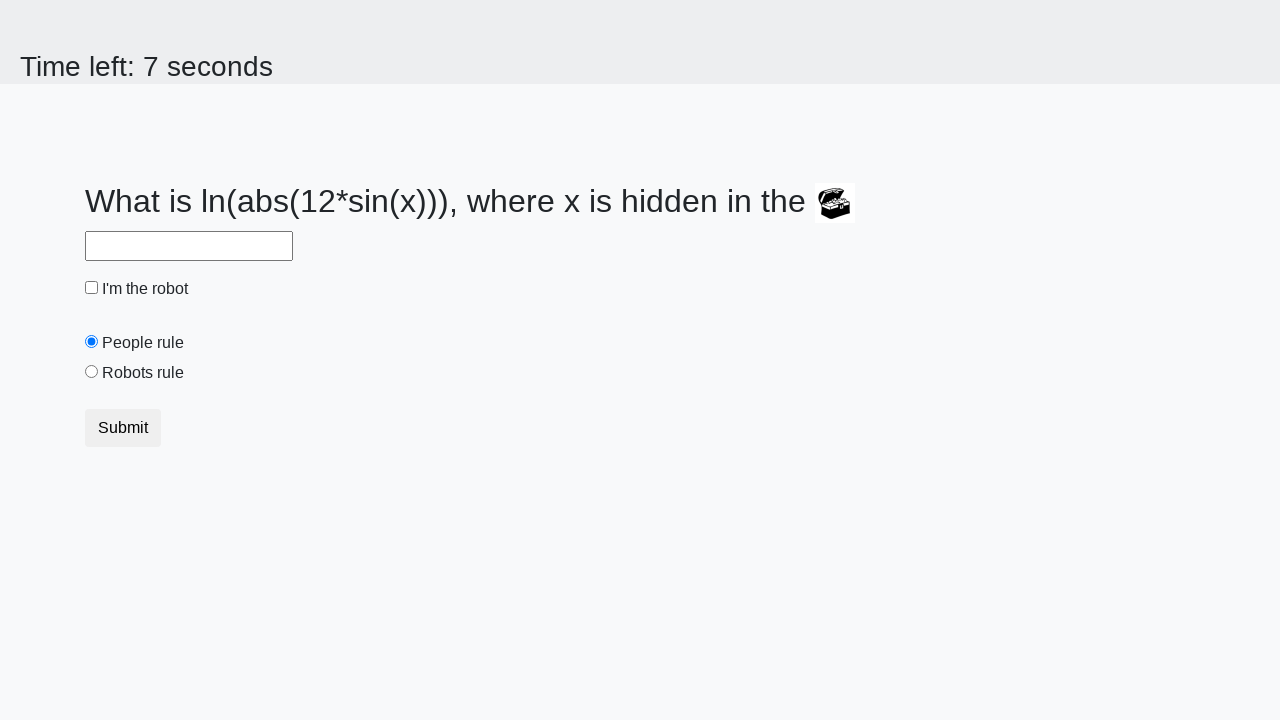

Located the treasure element
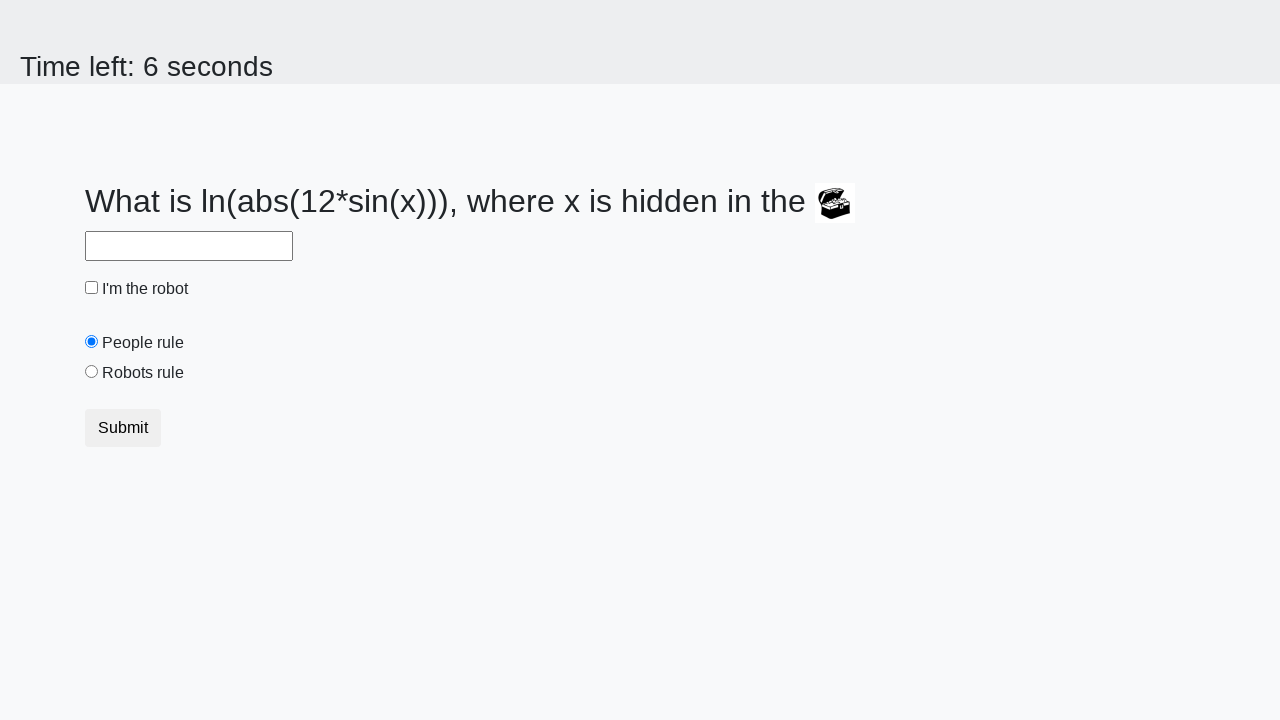

Retrieved 'valuex' attribute from treasure element
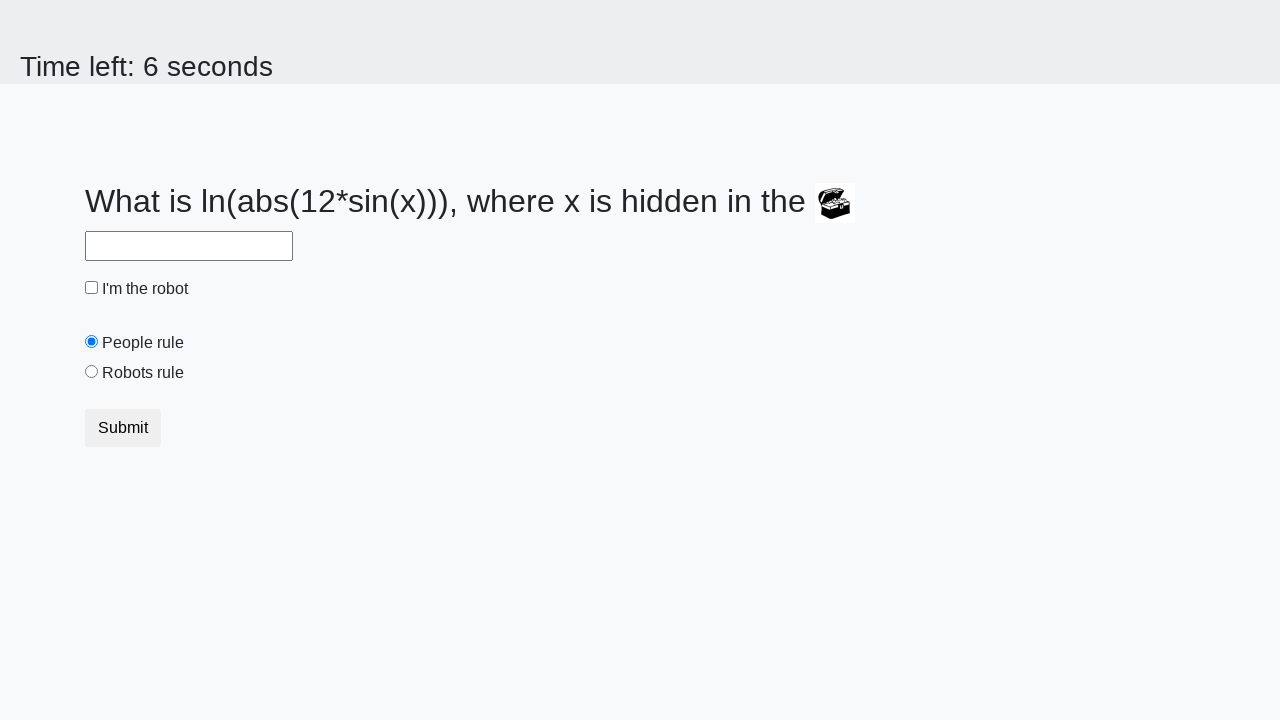

Calculated mathematical expression result: 2.482078206761555
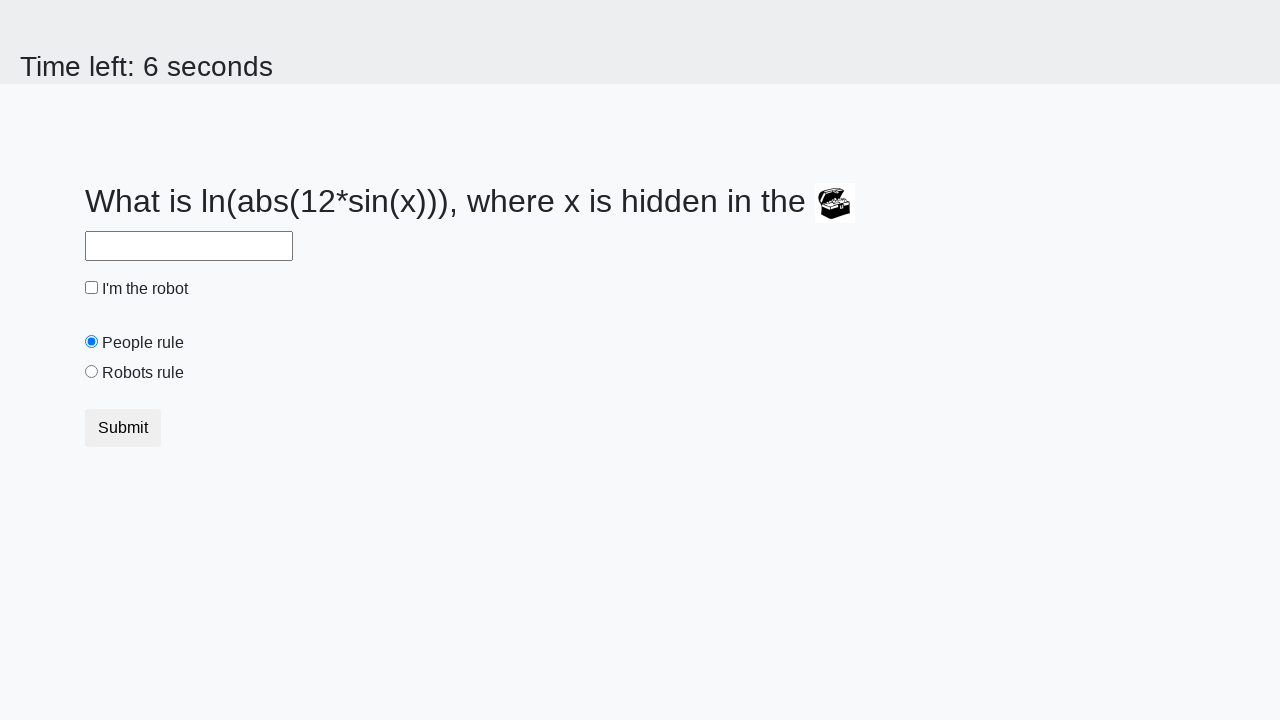

Filled answer field with calculated value on #answer
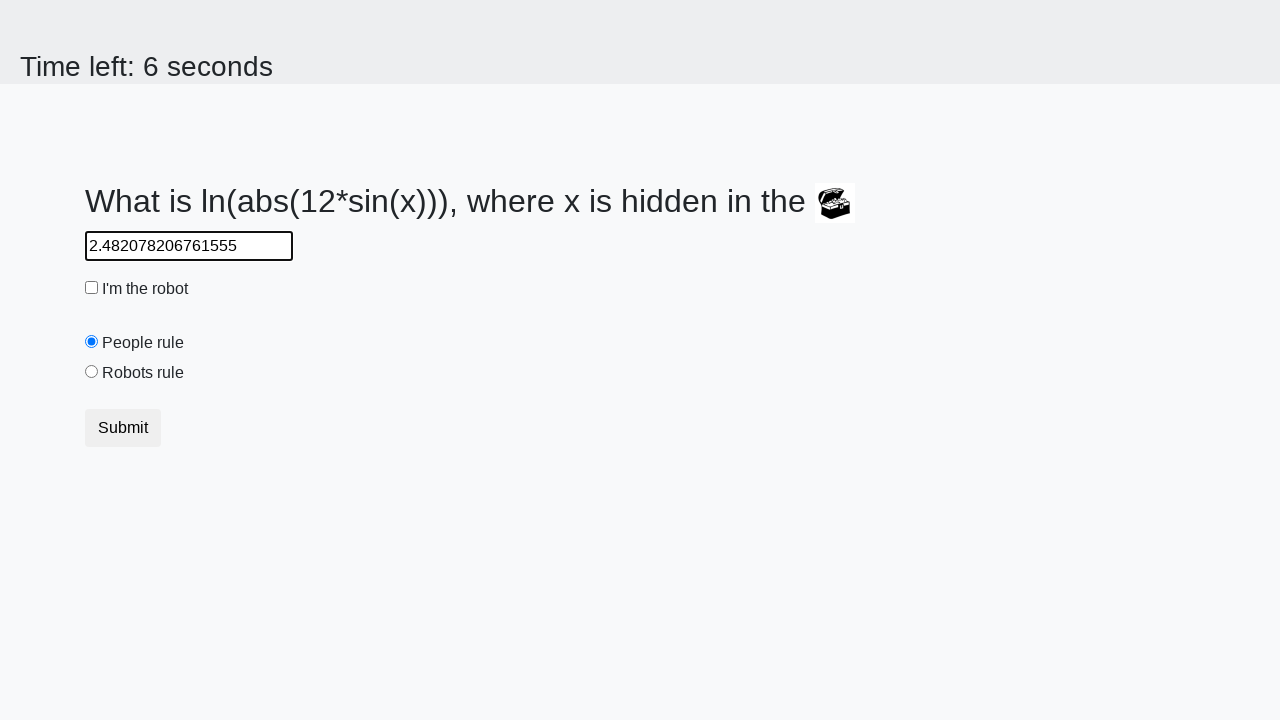

Checked the robot checkbox at (92, 288) on #robotCheckbox
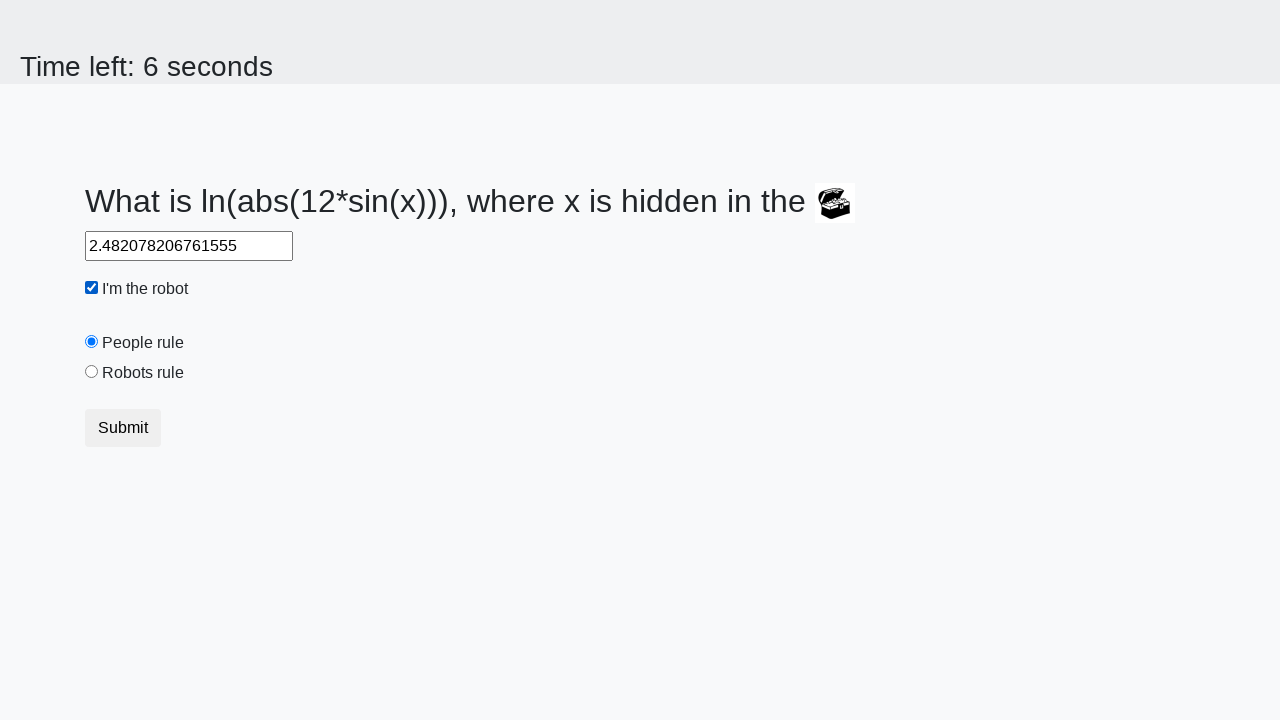

Selected the robots rule radio button at (92, 372) on #robotsRule
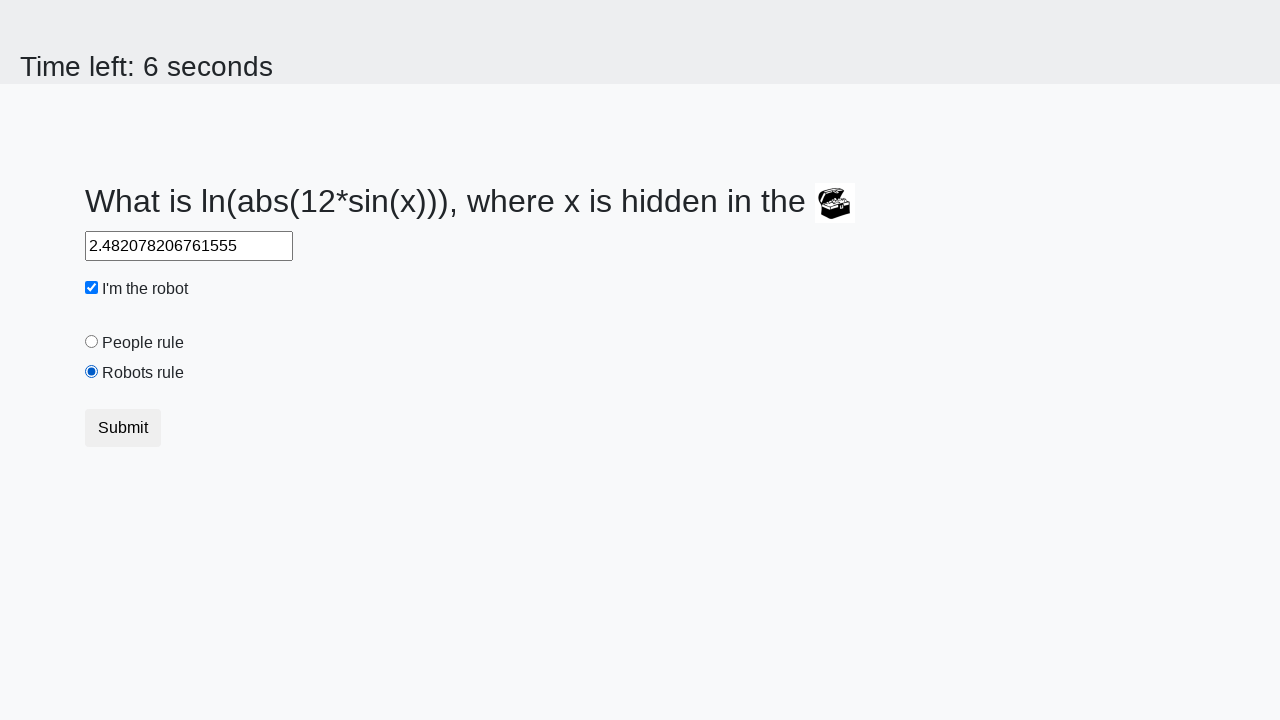

Submitted the form at (123, 428) on [type="submit"]
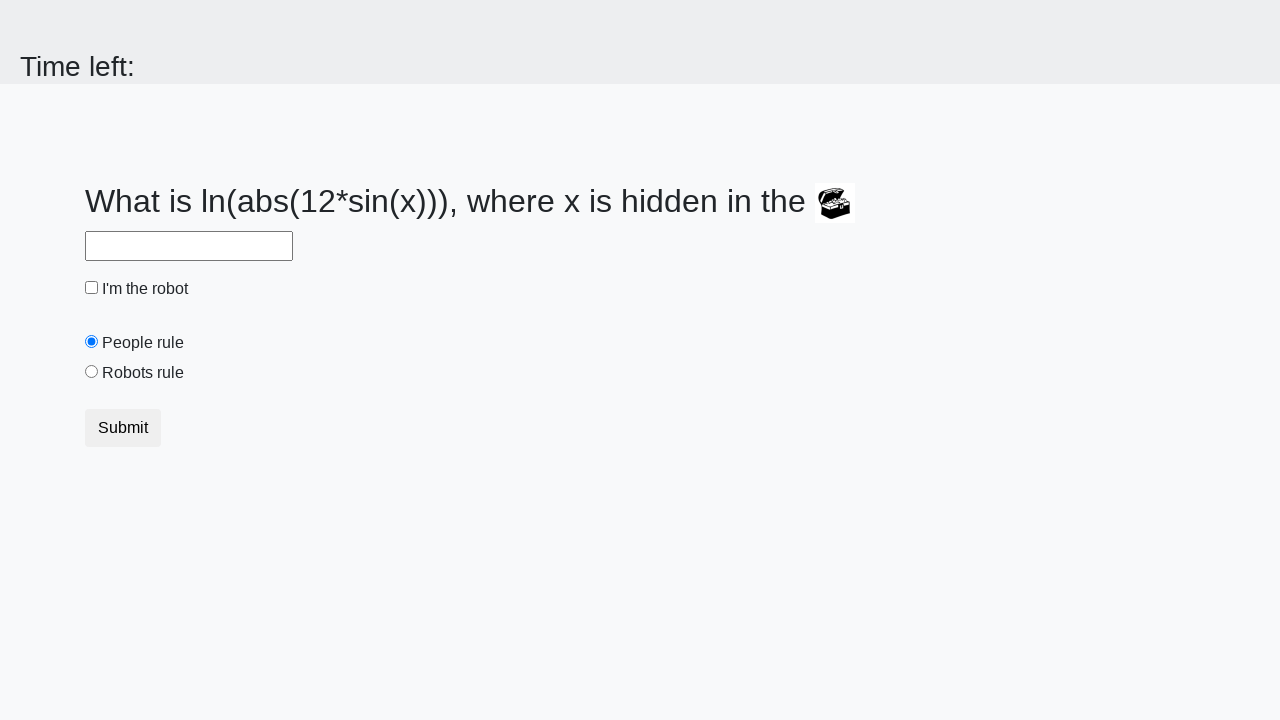

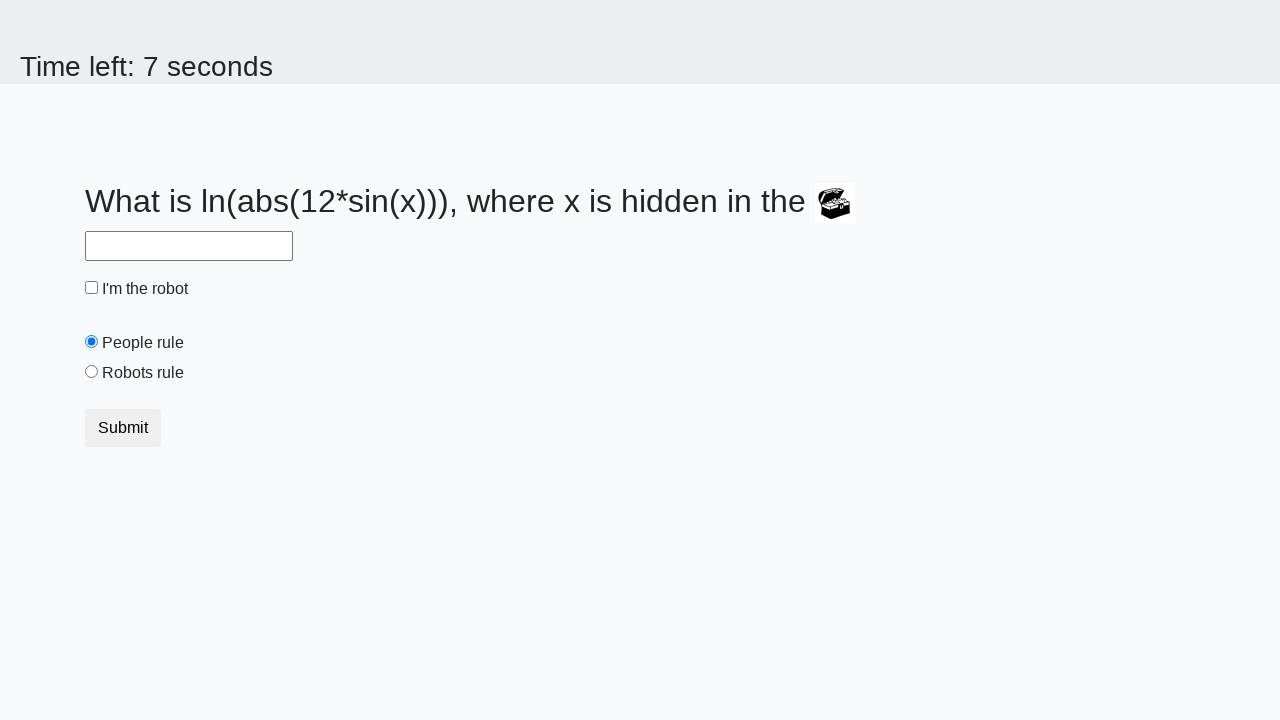